Tests calendar date picker functionality by clicking on the calendar input field and selecting a specific date (day 5) from the calendar popup

Starting URL: https://seleniumpractise.blogspot.com/2016/08/how-to-handle-calendar-in-selenium.html

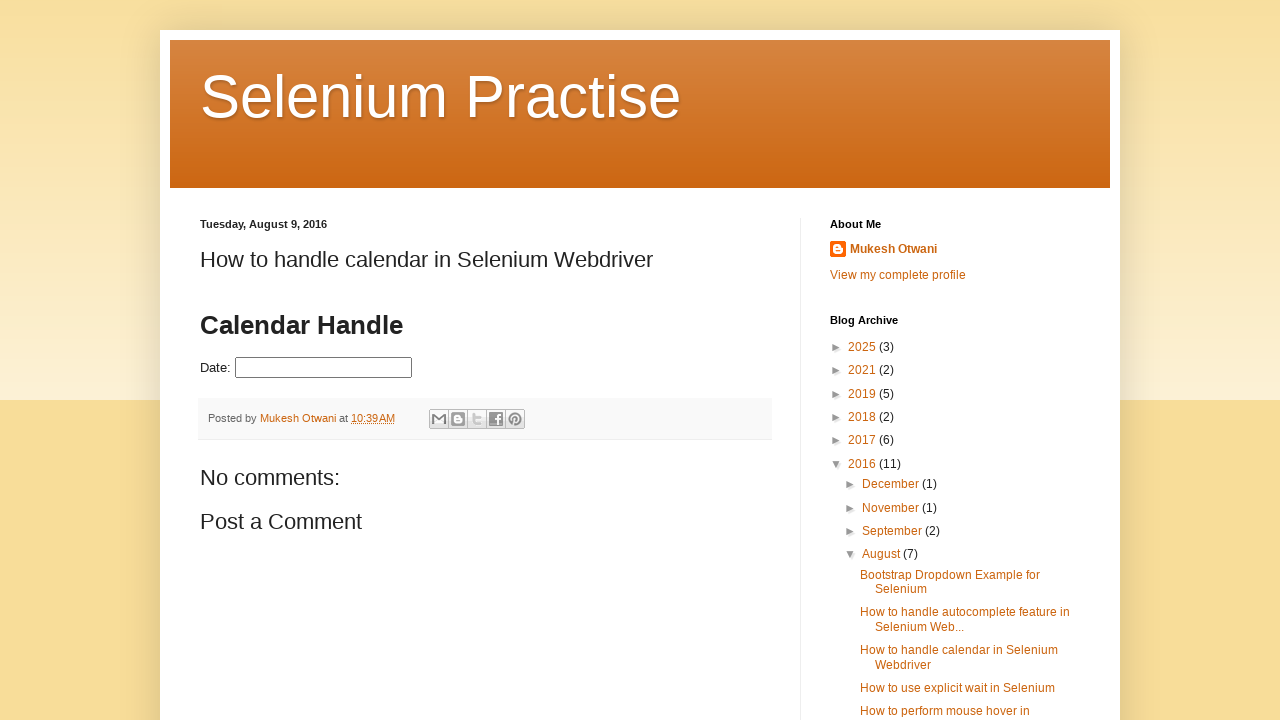

Navigated to calendar date picker test page
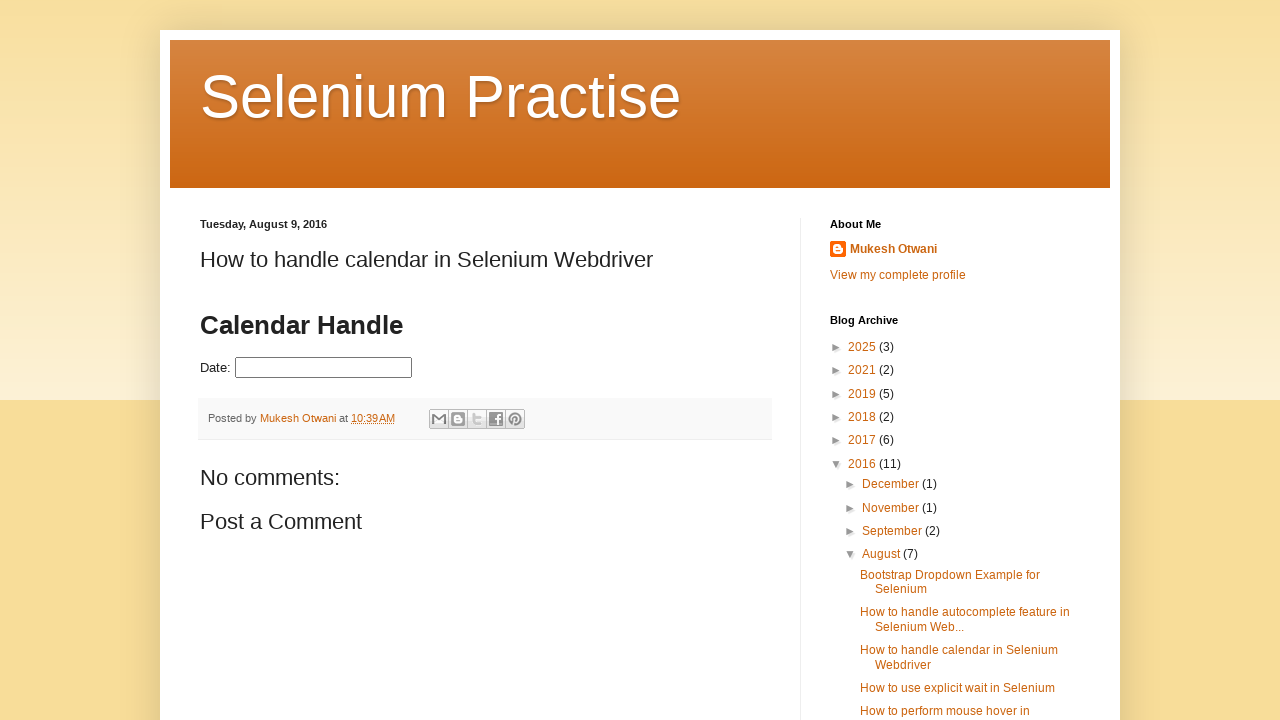

Clicked on calendar input field to open date picker at (324, 368) on #datepicker
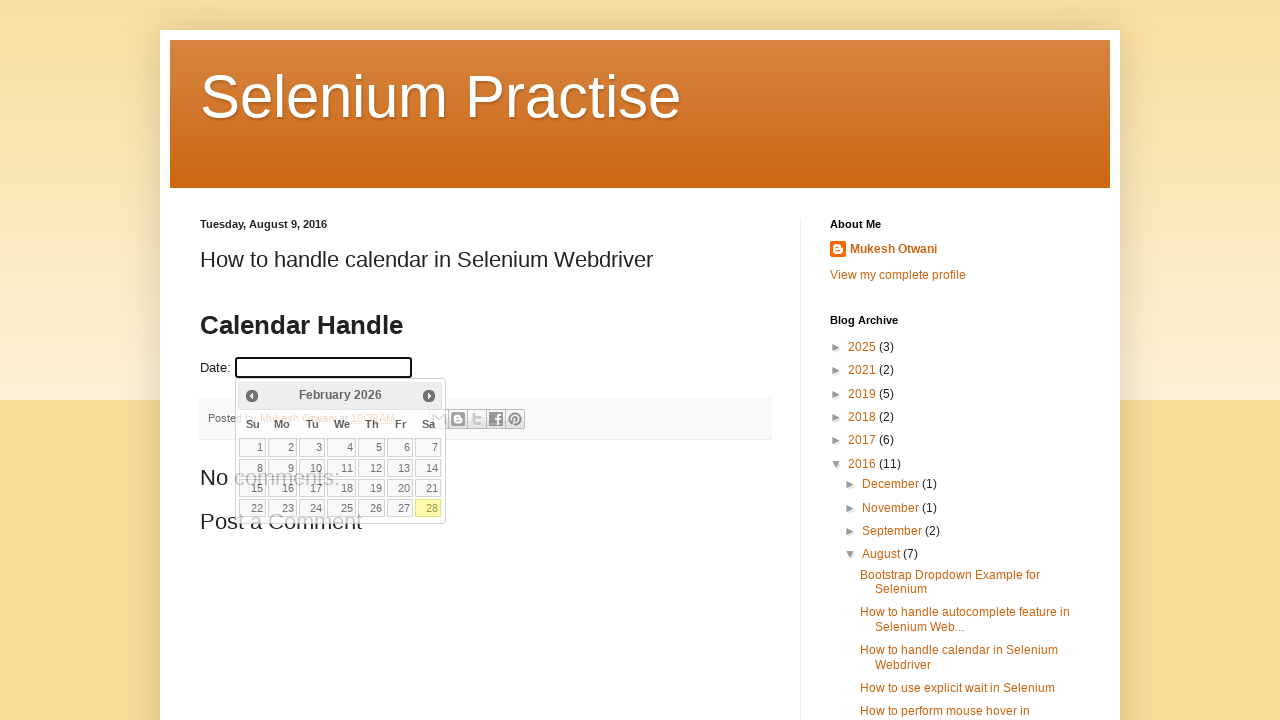

Calendar popup appeared and loaded
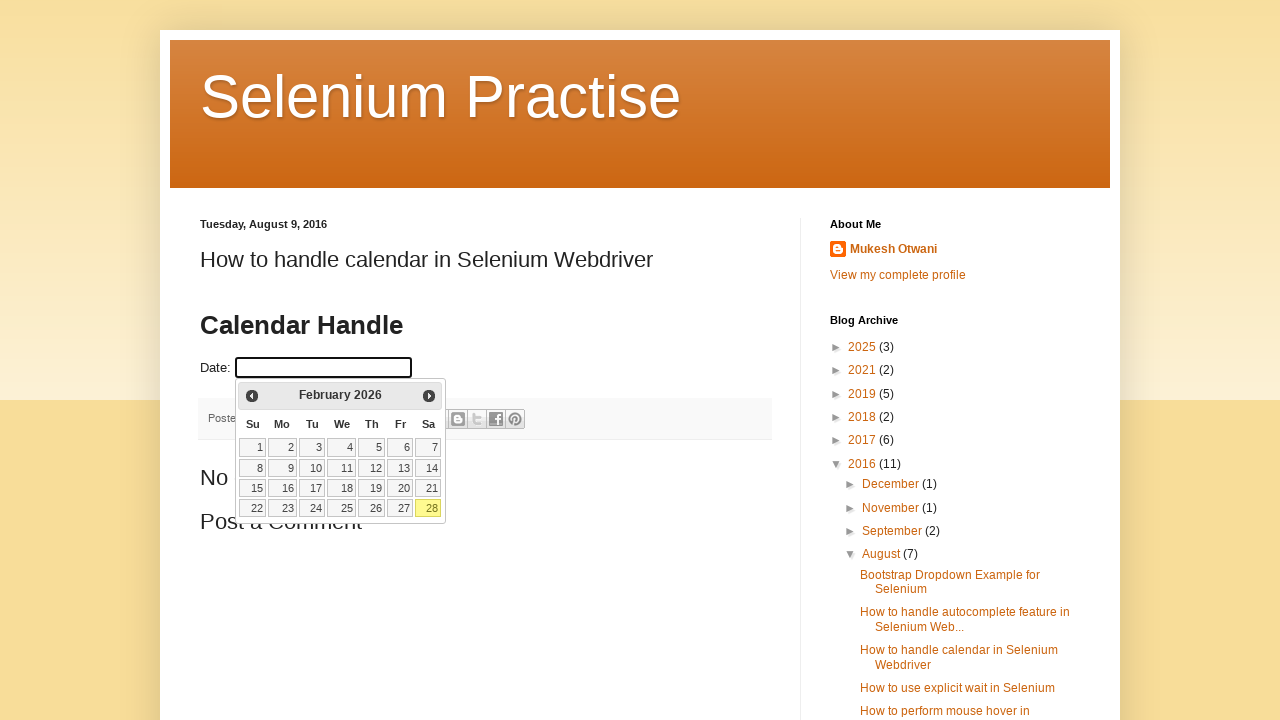

Retrieved all day cells from calendar
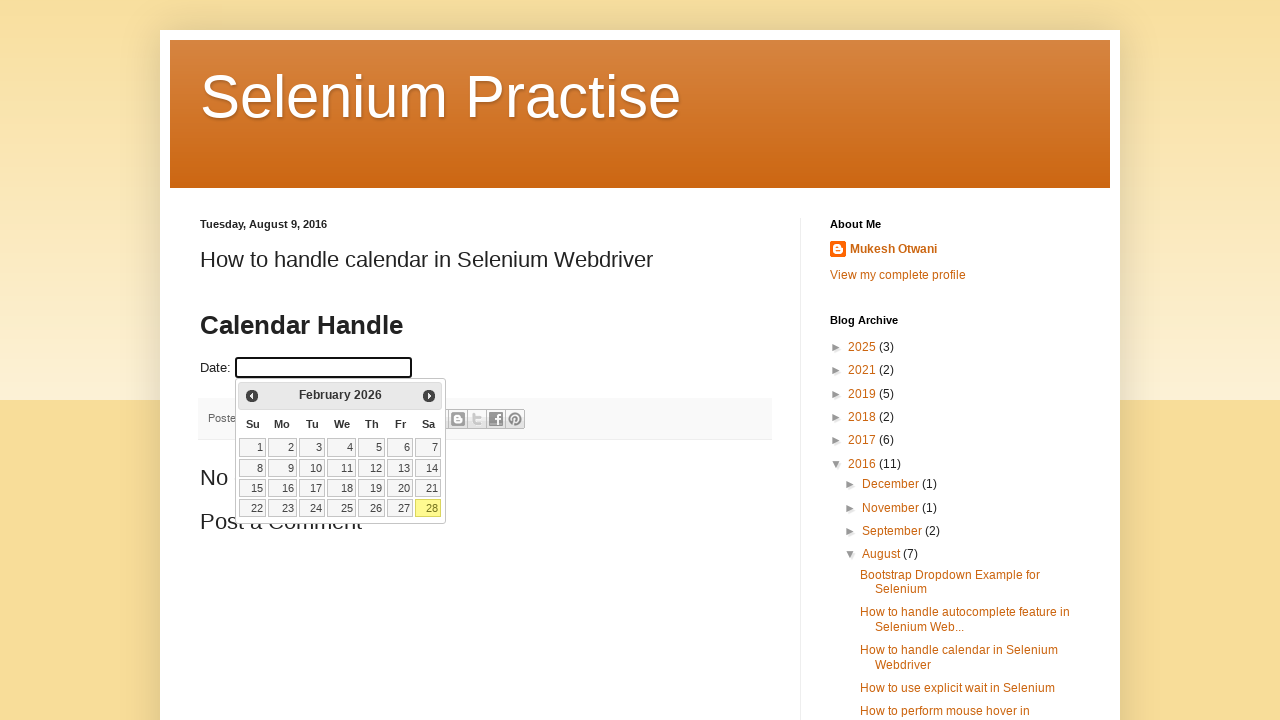

Selected day 5 from calendar popup at (372, 447) on xpath=//table[@class='ui-datepicker-calendar']//td >> nth=4
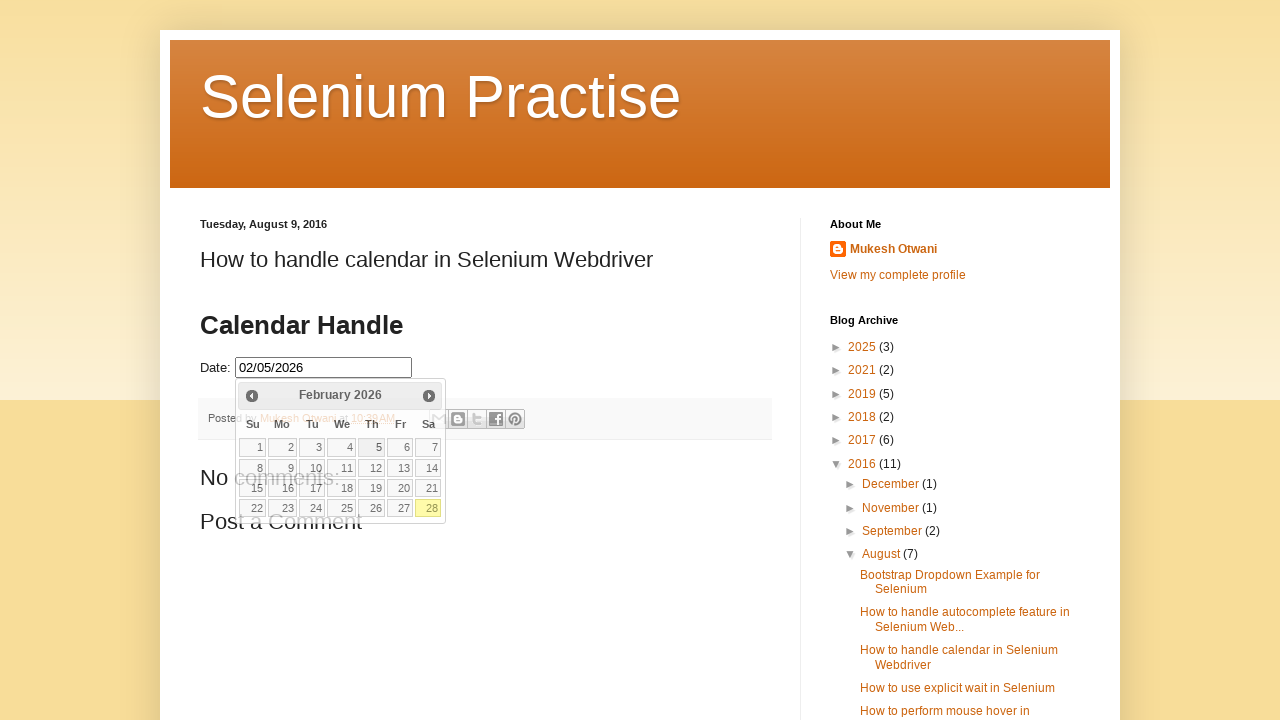

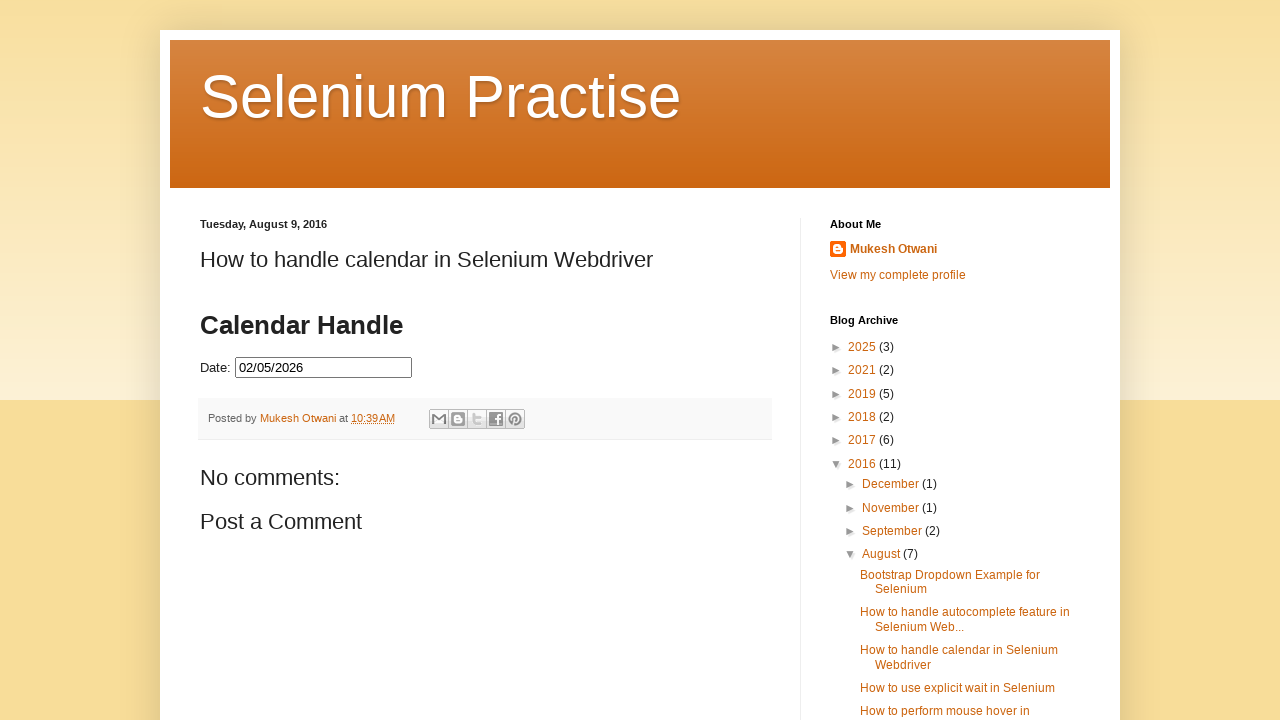